Tests Bootstrap dropdown menu interaction by clicking the dropdown button, iterating through menu items, and selecting the JavaScript option

Starting URL: http://seleniumpractise.blogspot.com/2016/08/bootstrap-dropdown-example-for-selenium.html

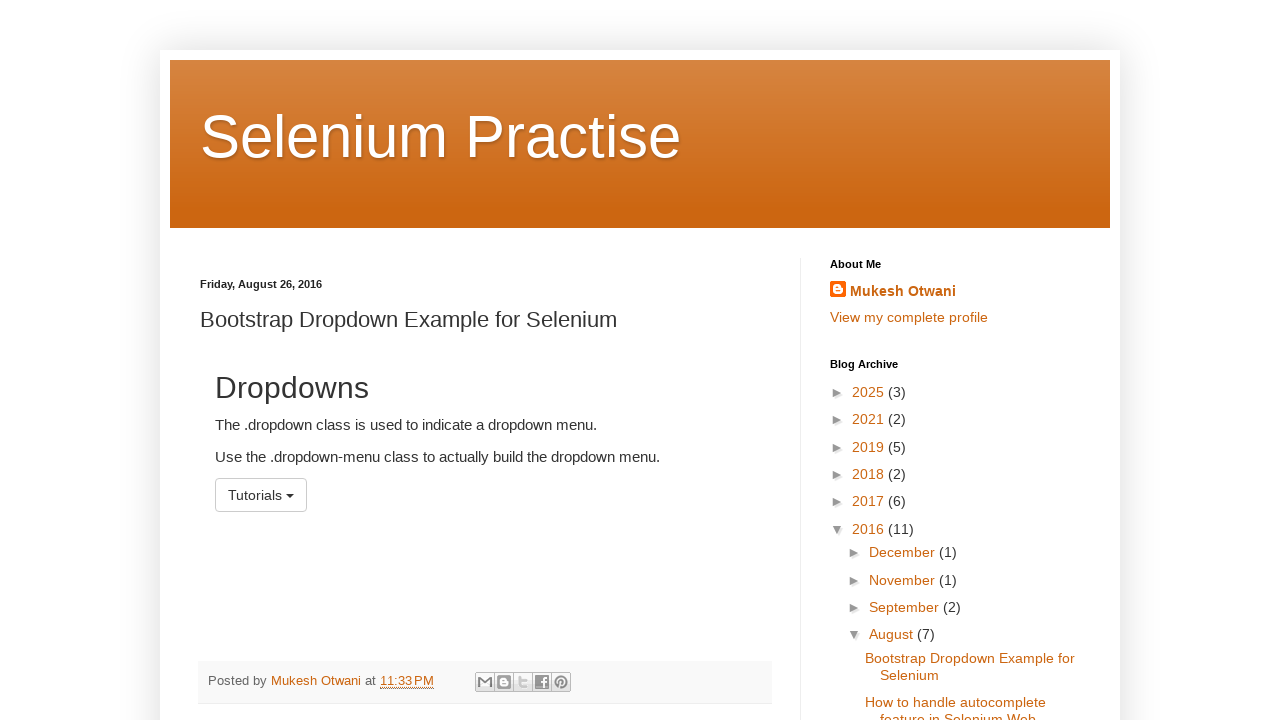

Clicked dropdown button to open menu at (261, 495) on button#menu1
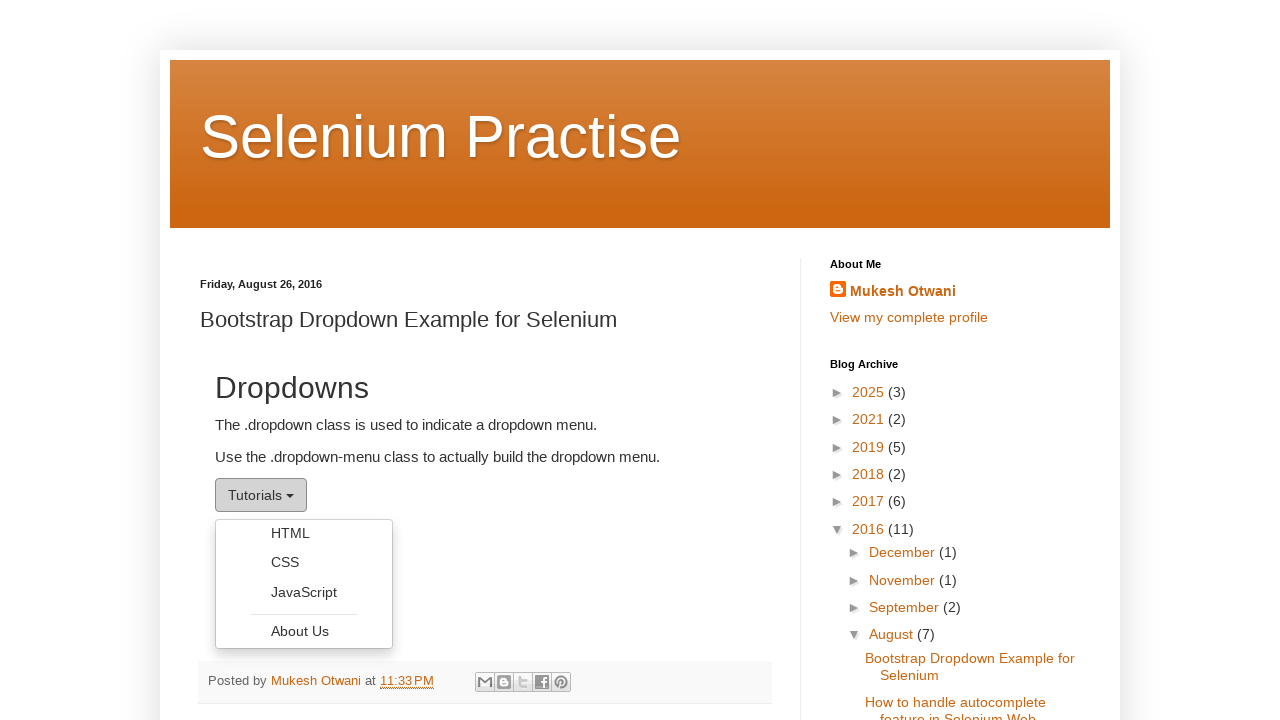

Dropdown menu appeared and is visible
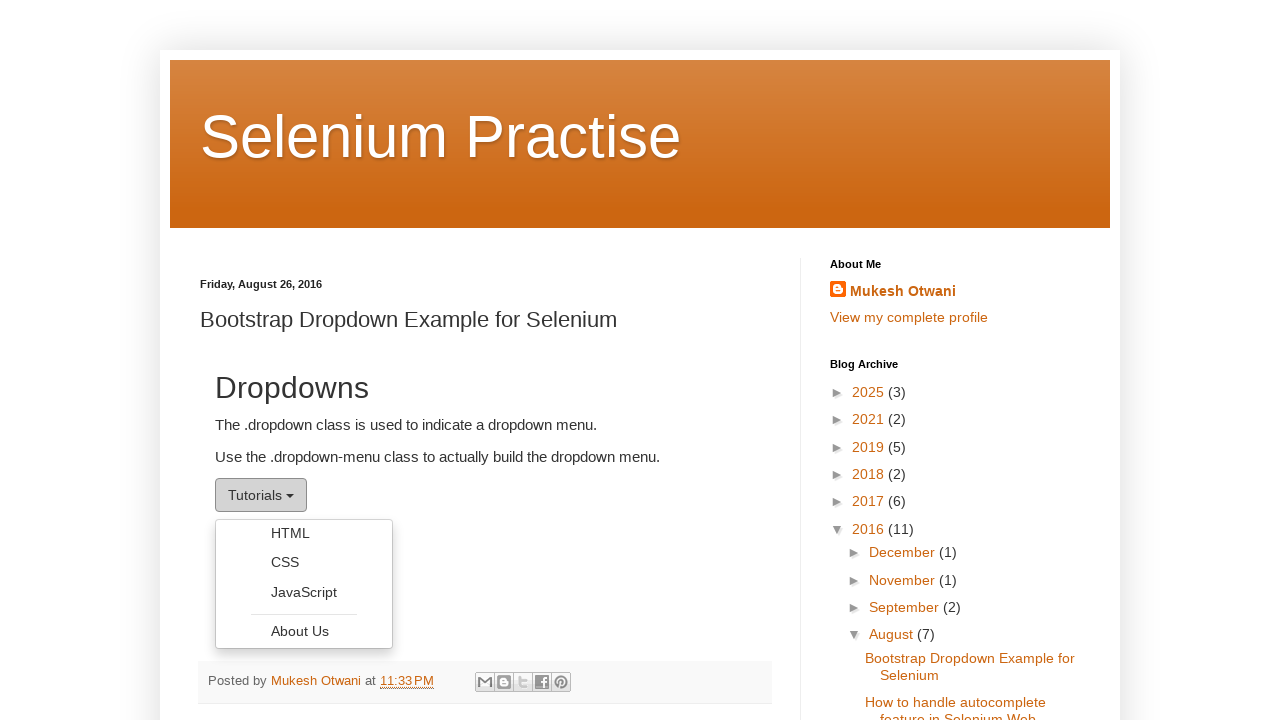

Retrieved all dropdown menu items
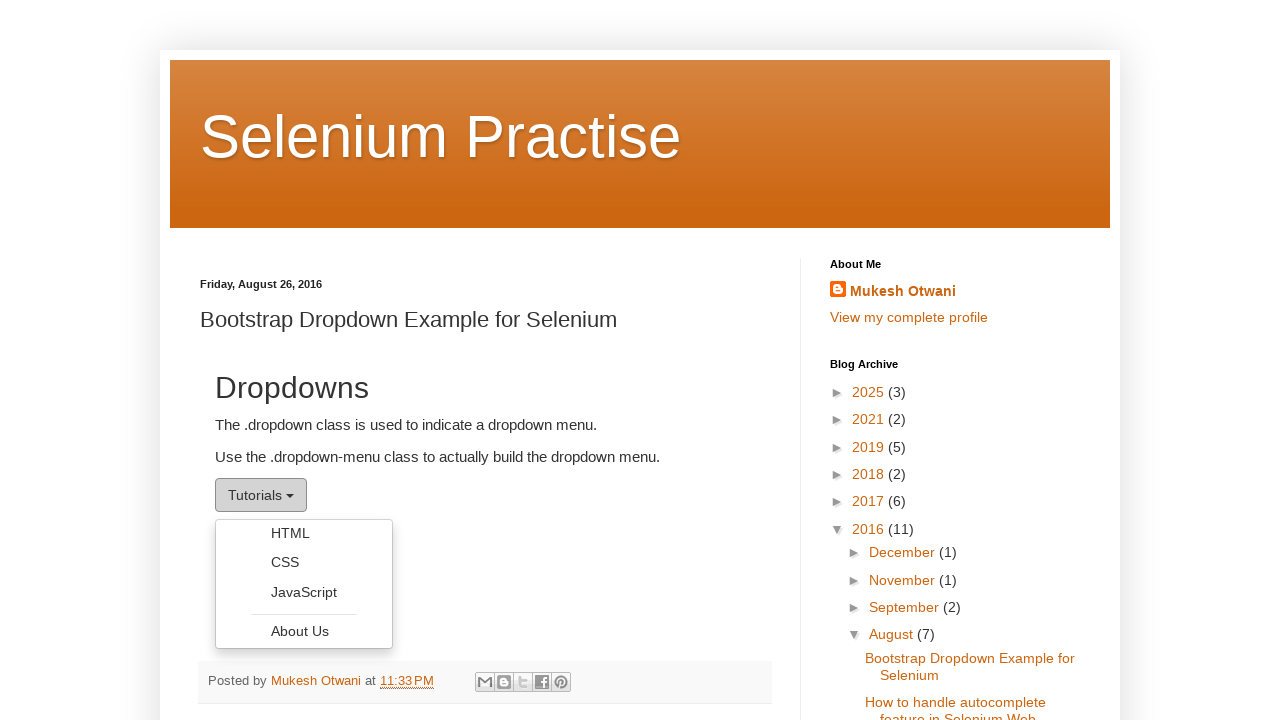

Clicked JavaScript option from dropdown menu at (304, 592) on ul.dropdown-menu li a >> nth=2
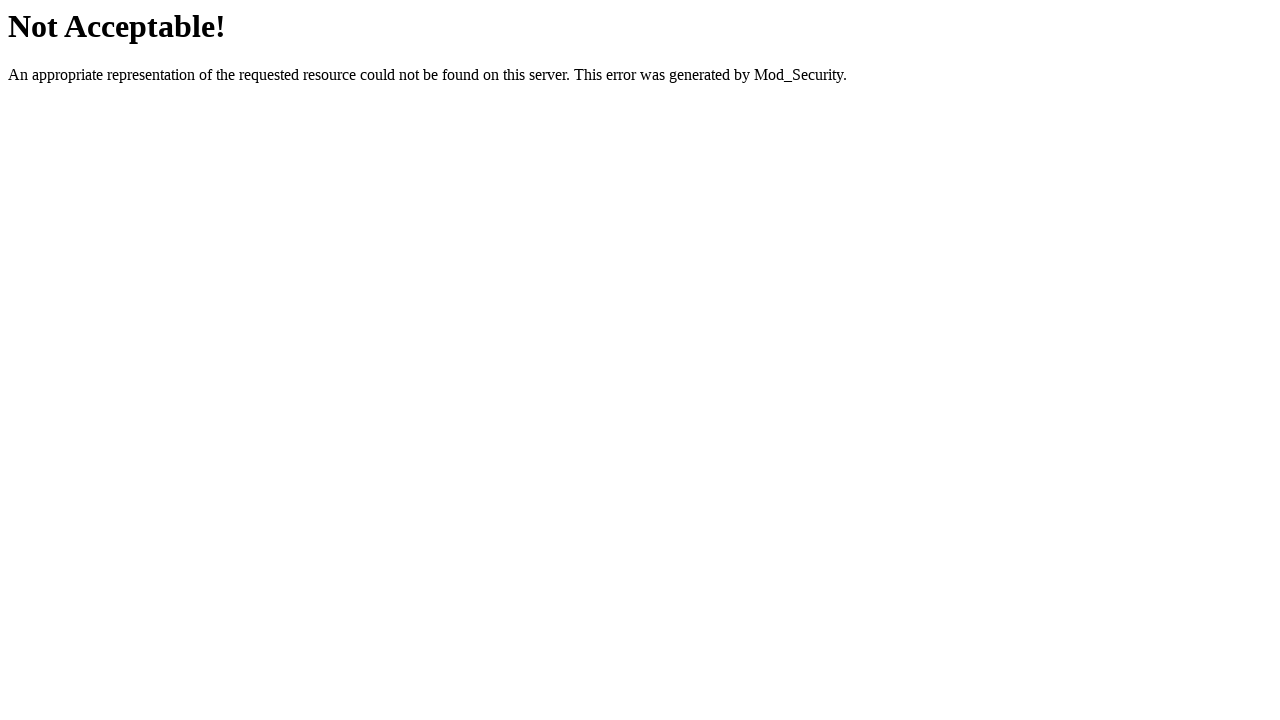

Waited 5 seconds to observe the result
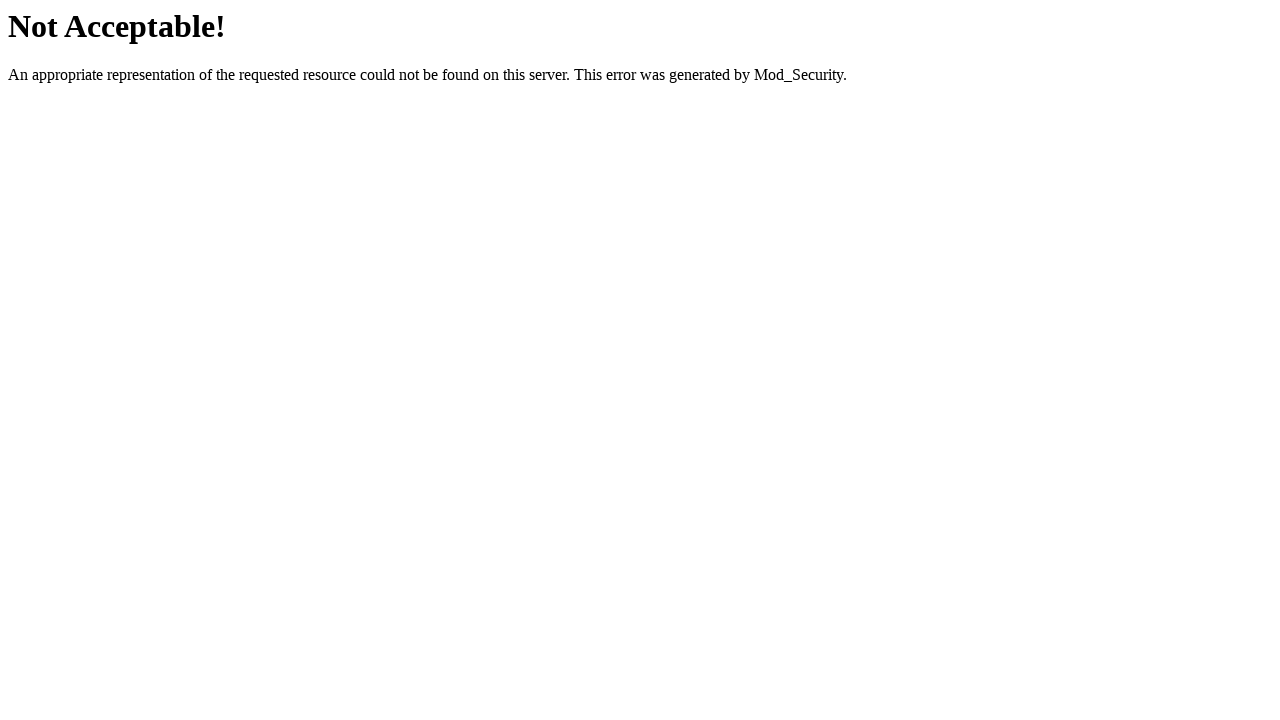

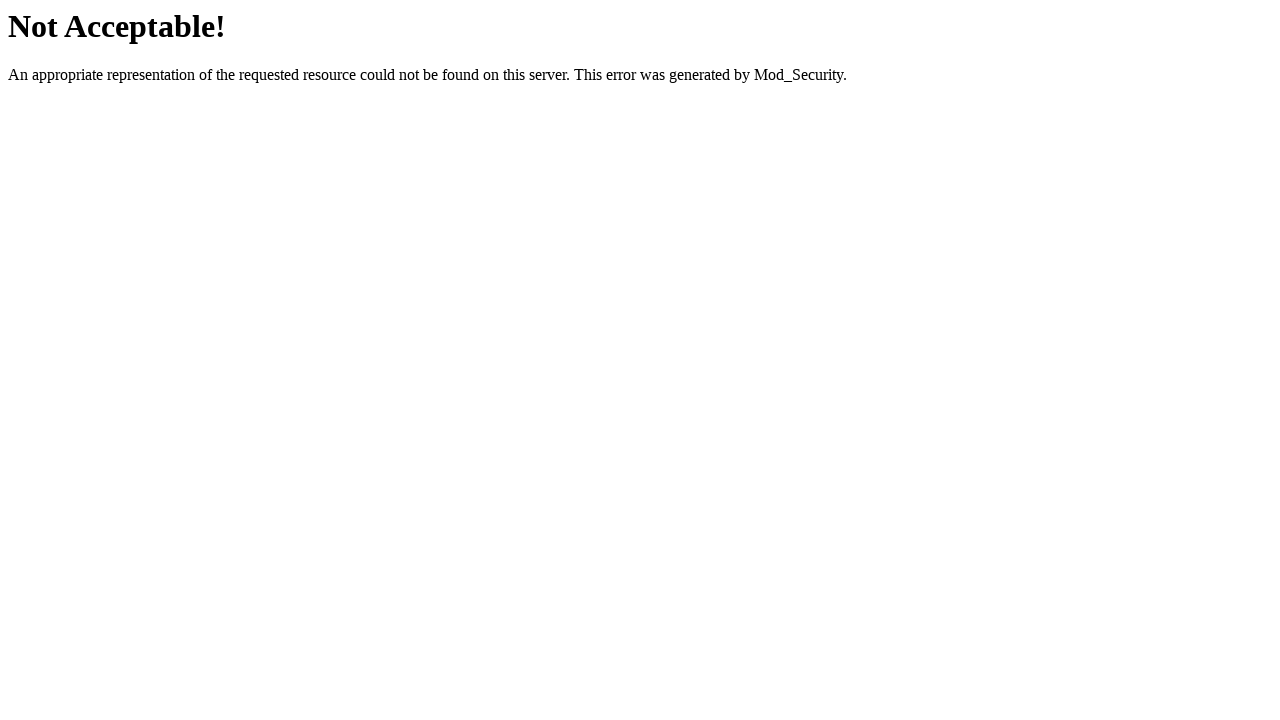